Navigates to the Rota do Românico monuments listing page and verifies that monument cards are displayed with links to individual monument detail pages.

Starting URL: https://www.rotadoromanico.com/pt/monumentos/

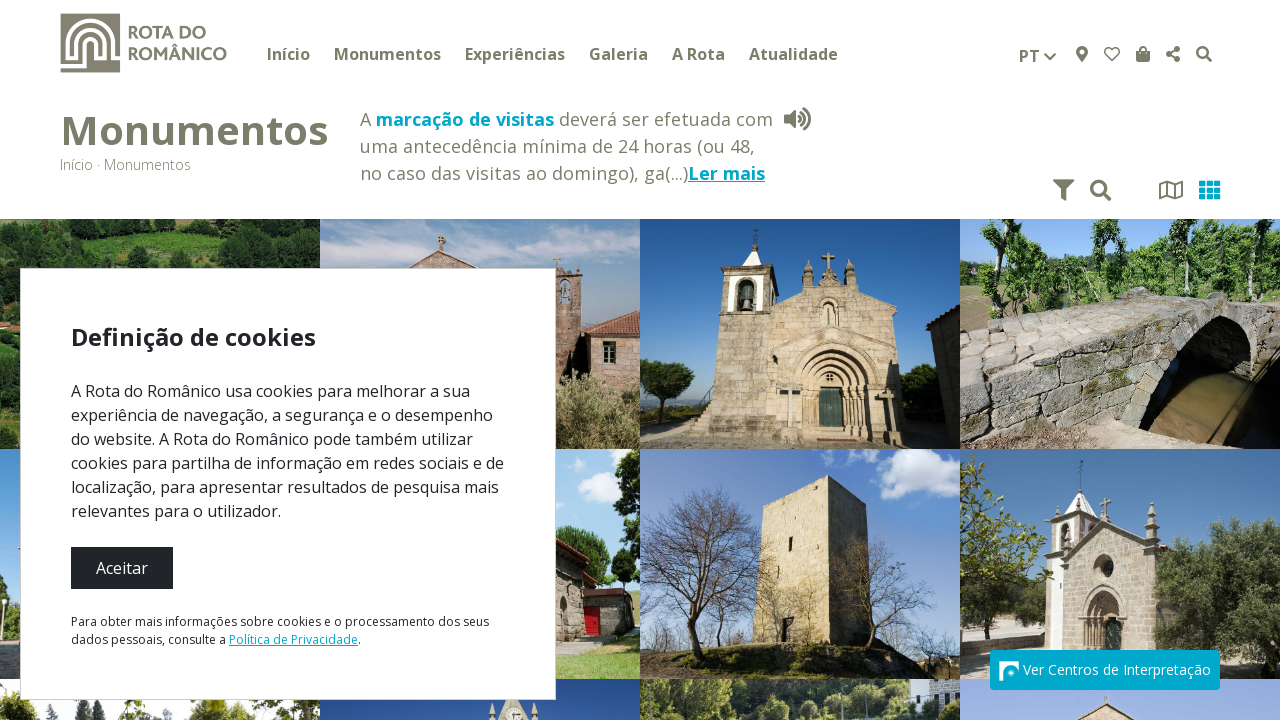

Waited for monuments page to fully load (networkidle)
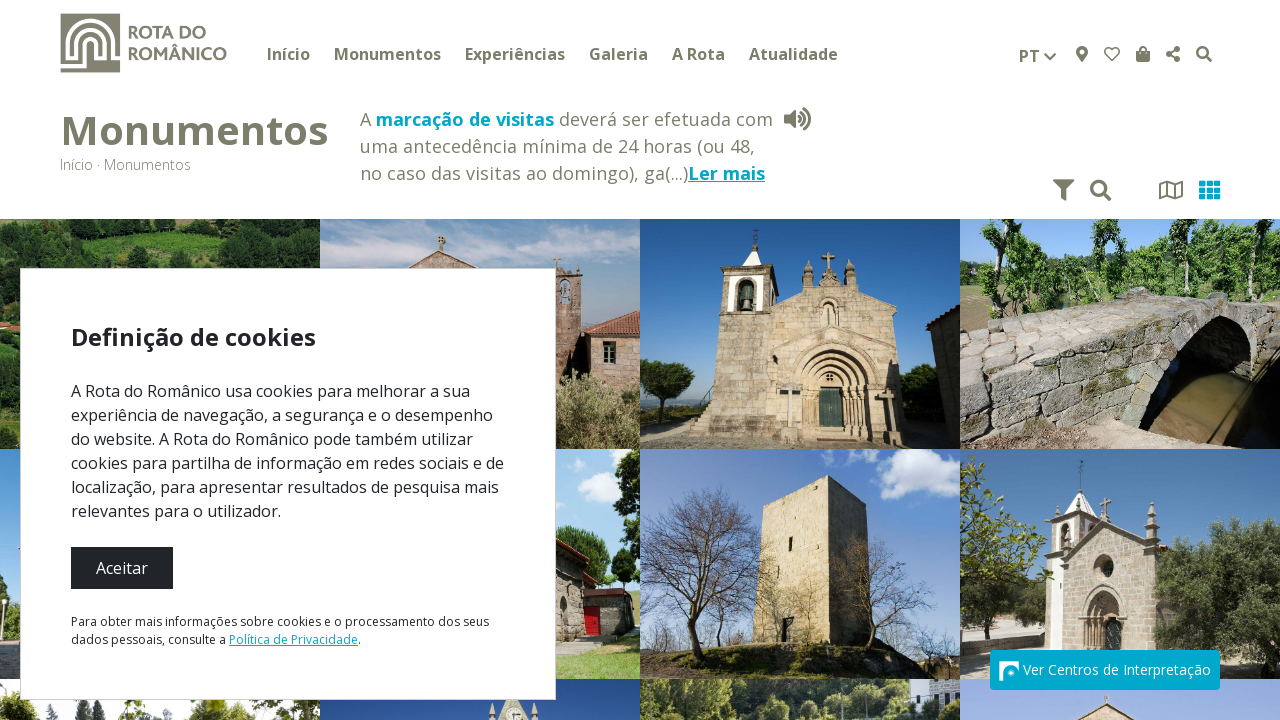

Monument cards selector is visible
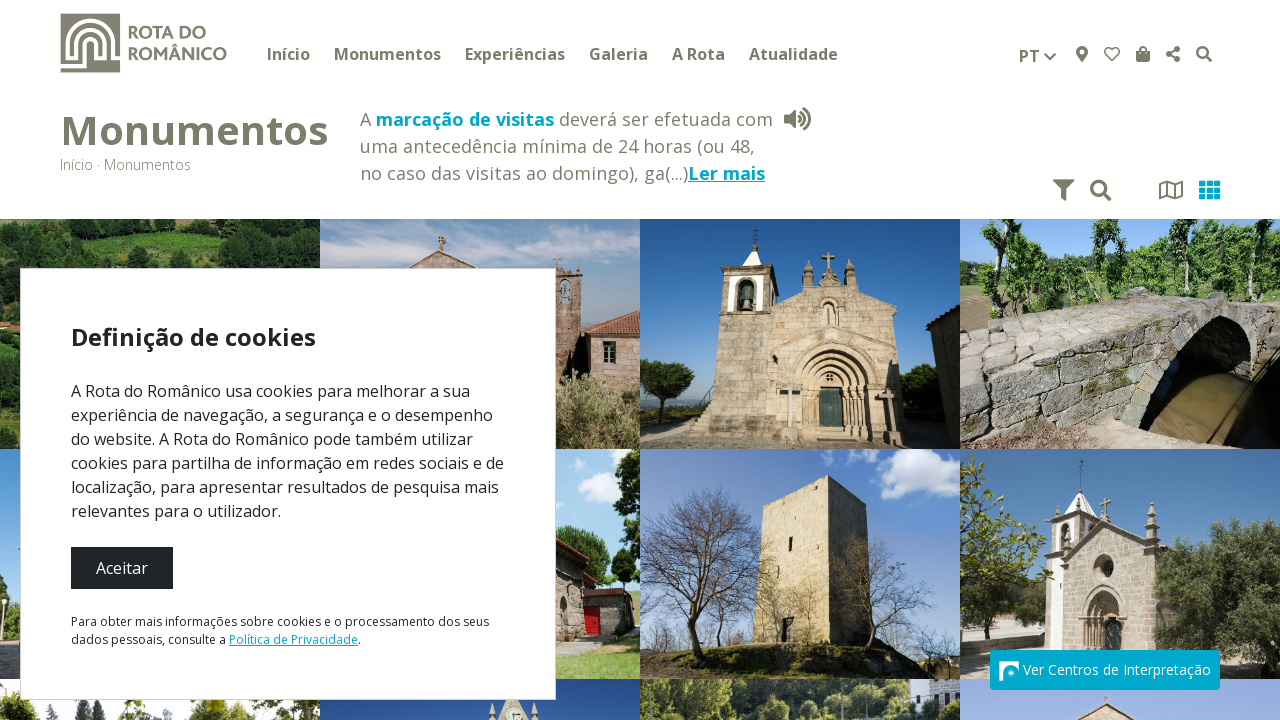

First monument card is ready
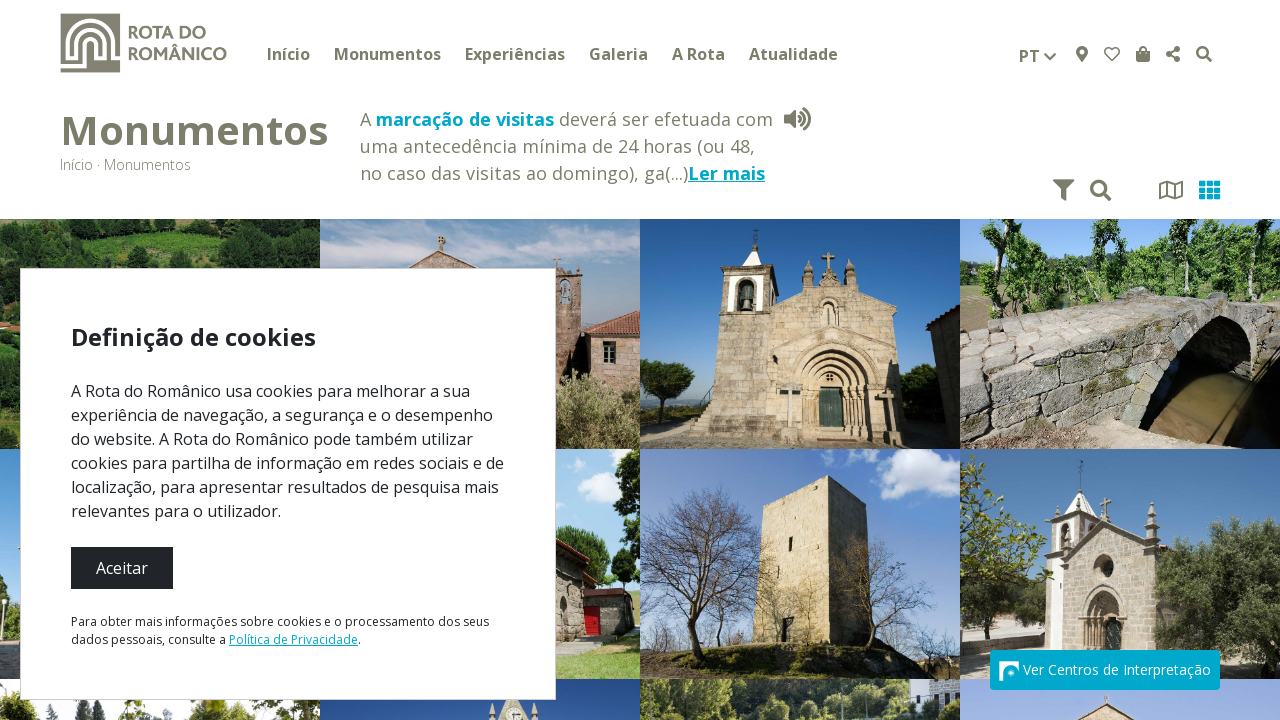

Clicked on first monument card link at (160, 115) on div.col-sm-6.col-md-4.col-lg-4.col-xl-3.p-0.monument-bg >> nth=0 >> a
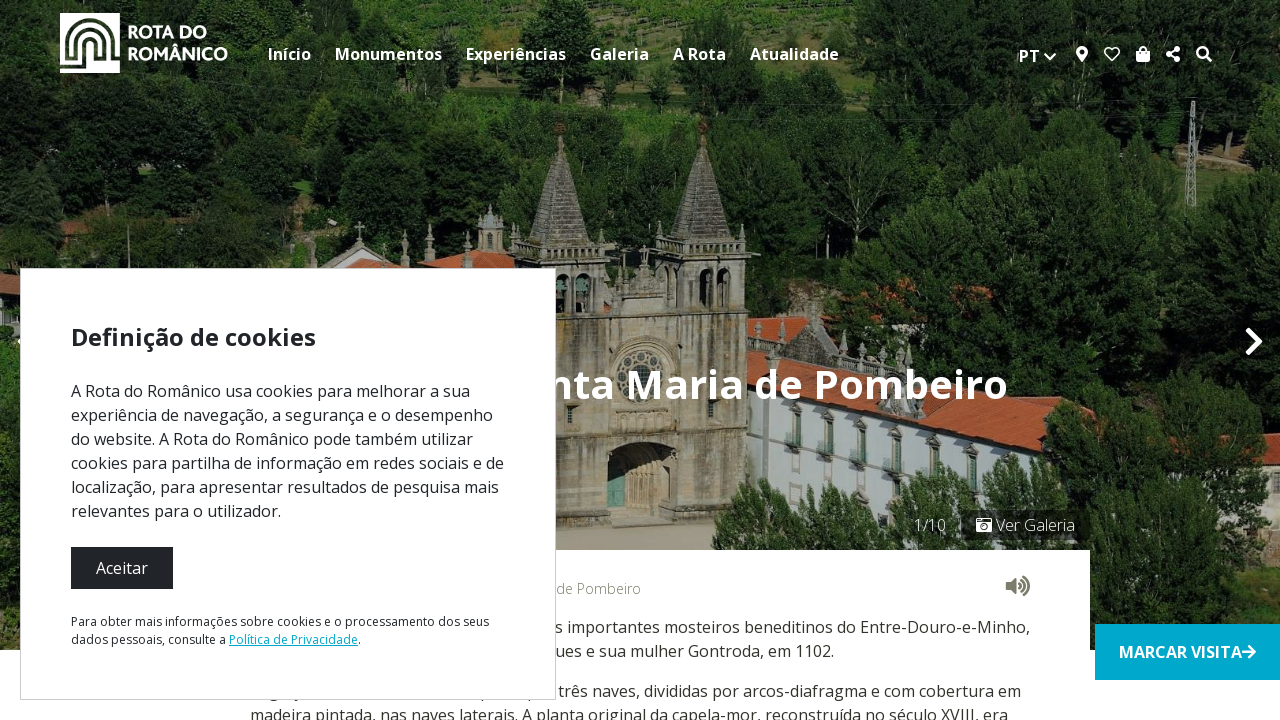

Monument detail page loaded (networkidle)
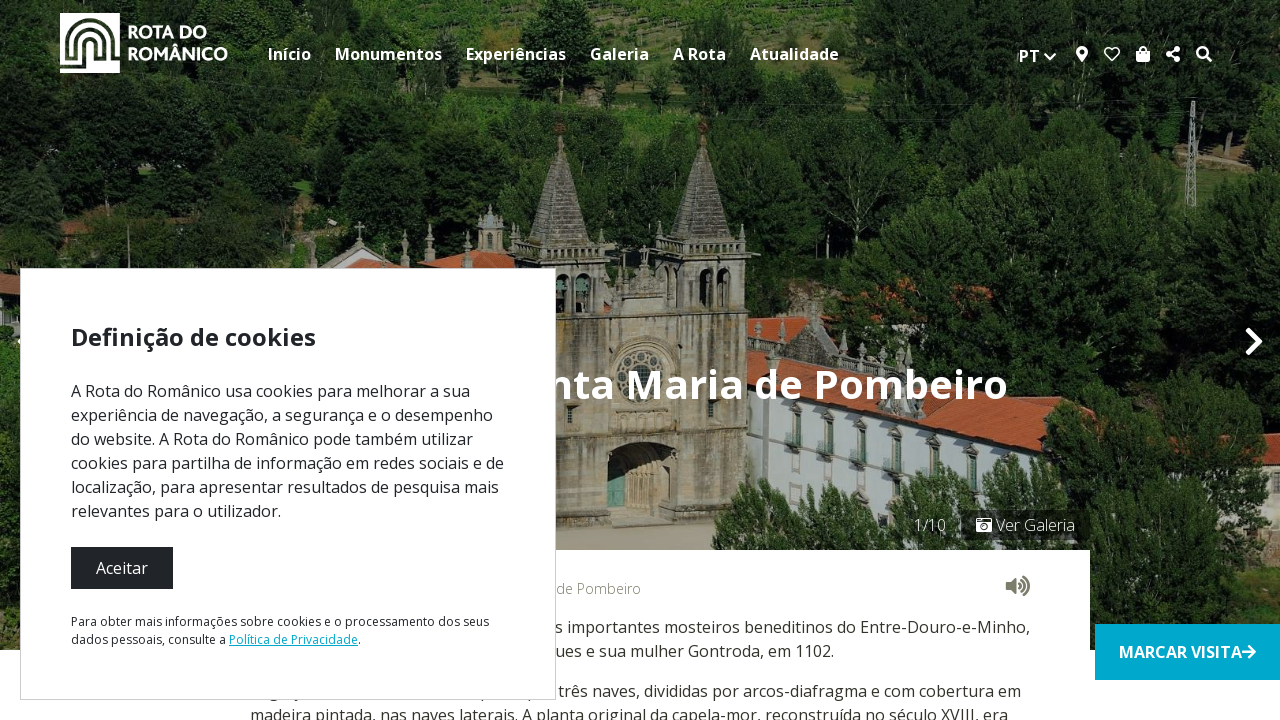

Monument name heading (h2) is visible
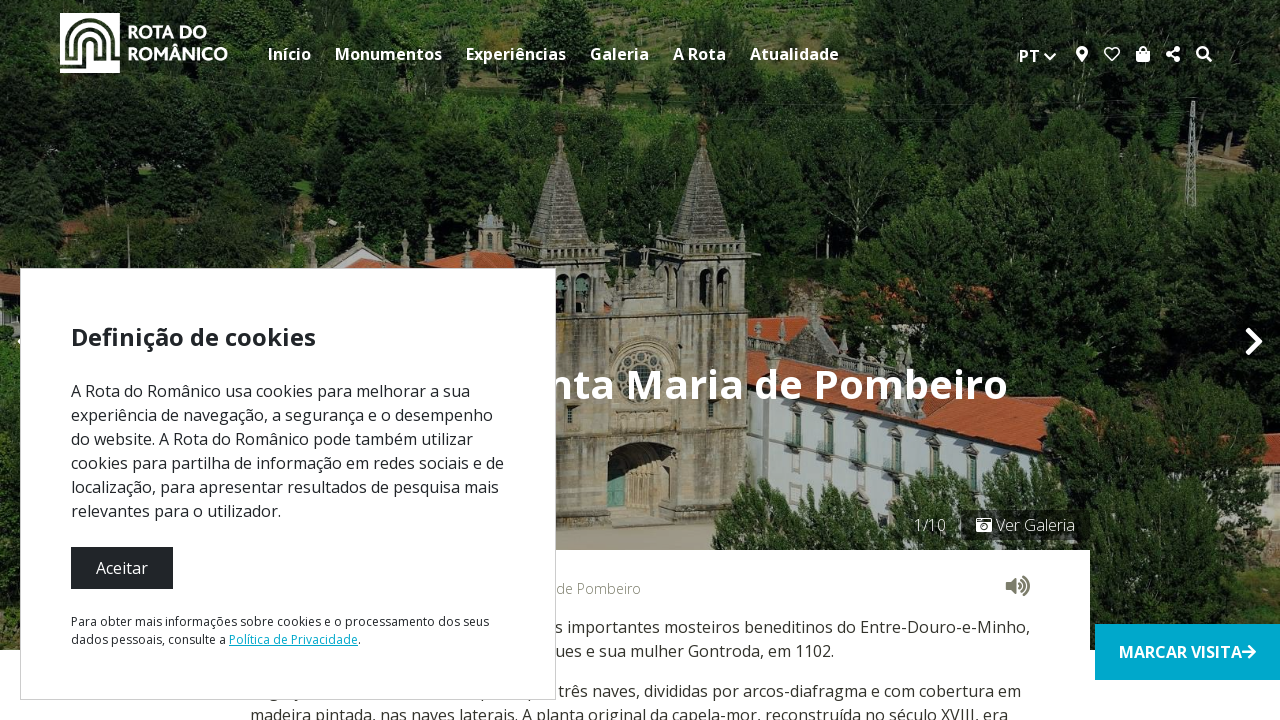

Monument info section is visible
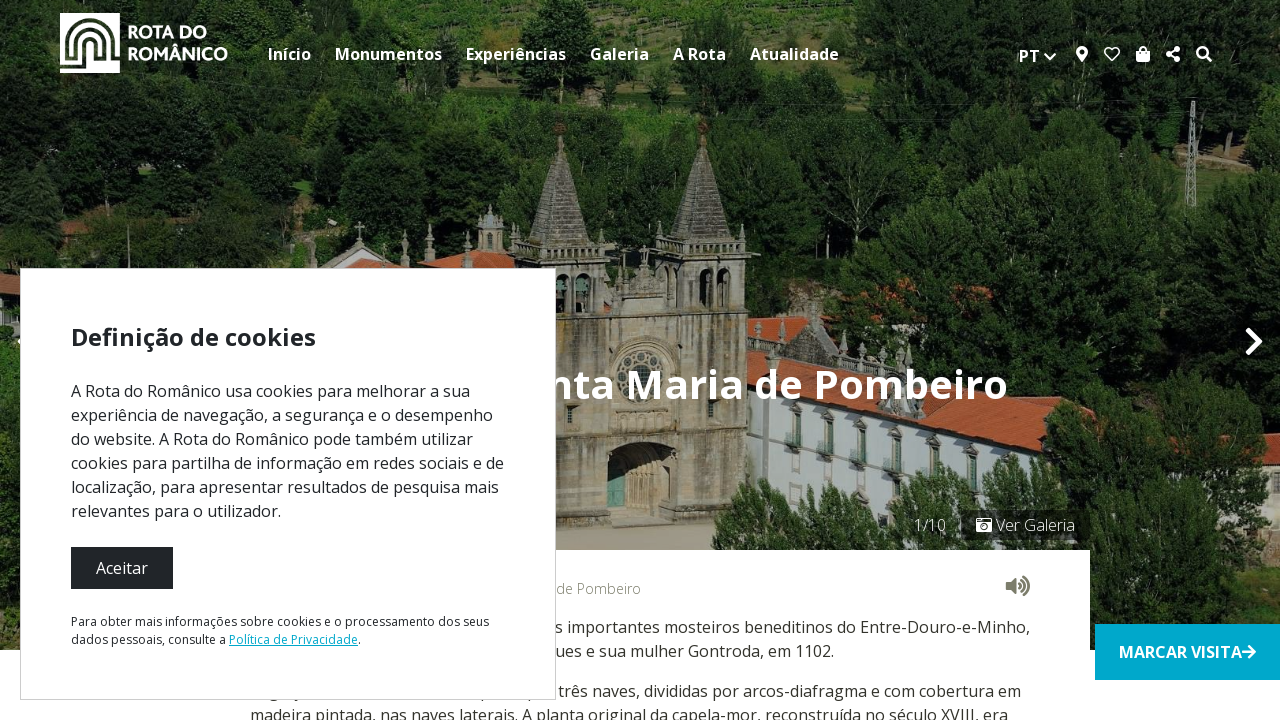

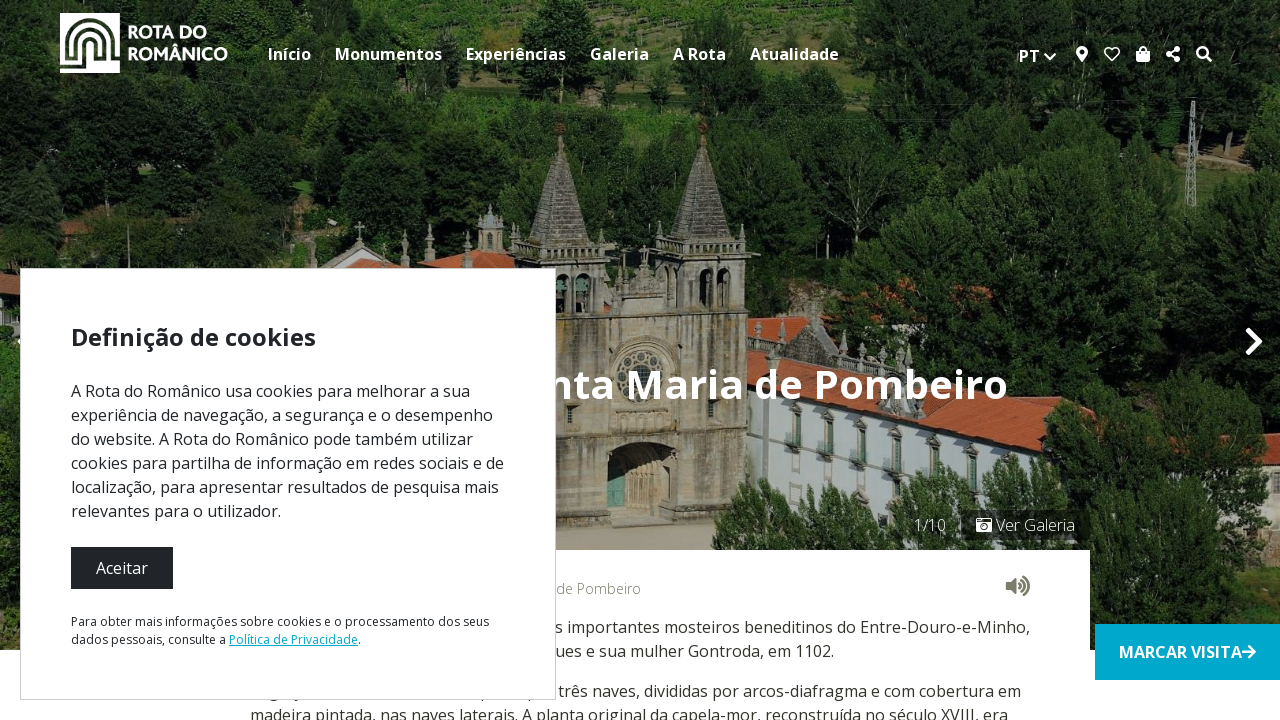